Demonstrates drag and drop action from box A to box B on a drag-and-drop test page

Starting URL: https://crossbrowsertesting.github.io/drag-and-drop

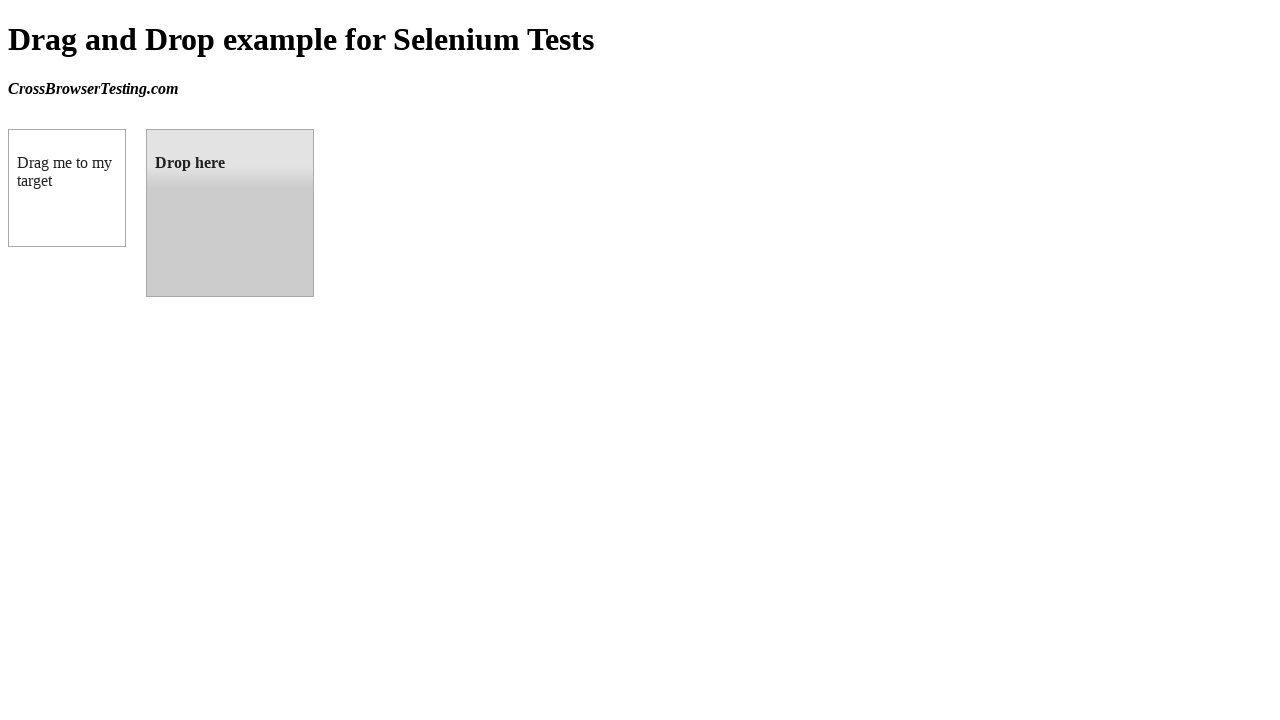

Waited for draggable element to load
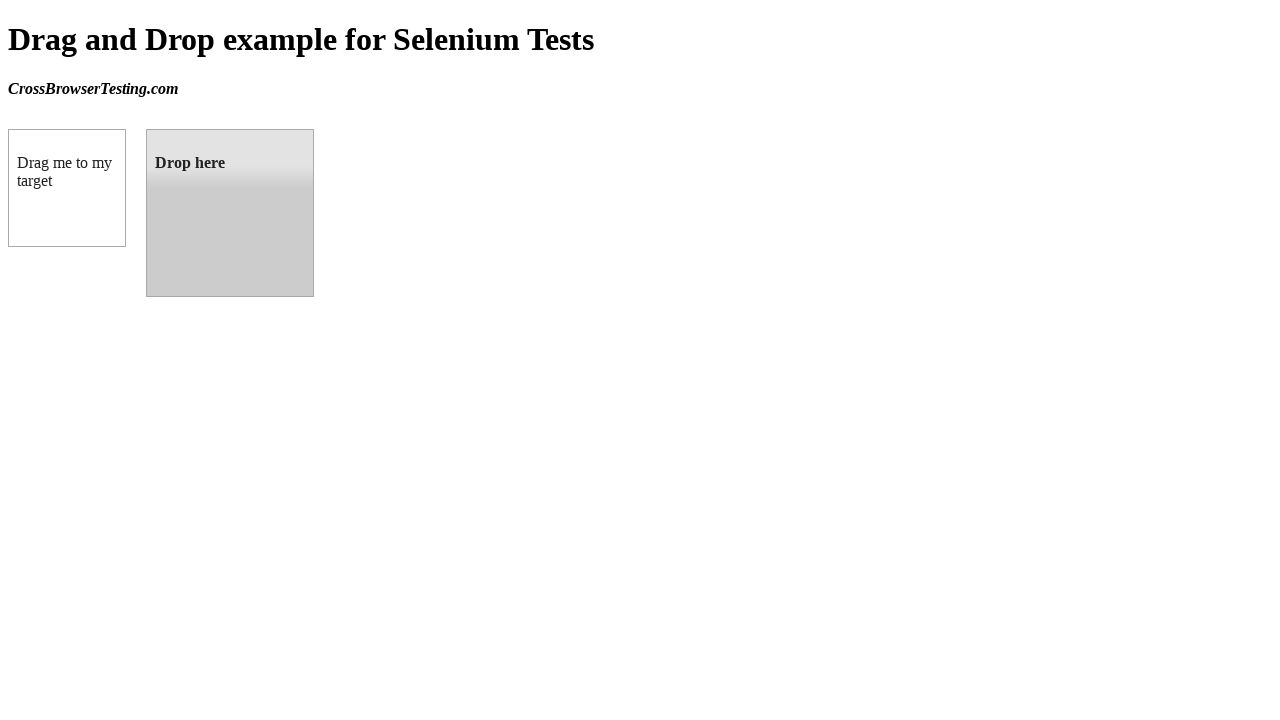

Waited for droppable element to load
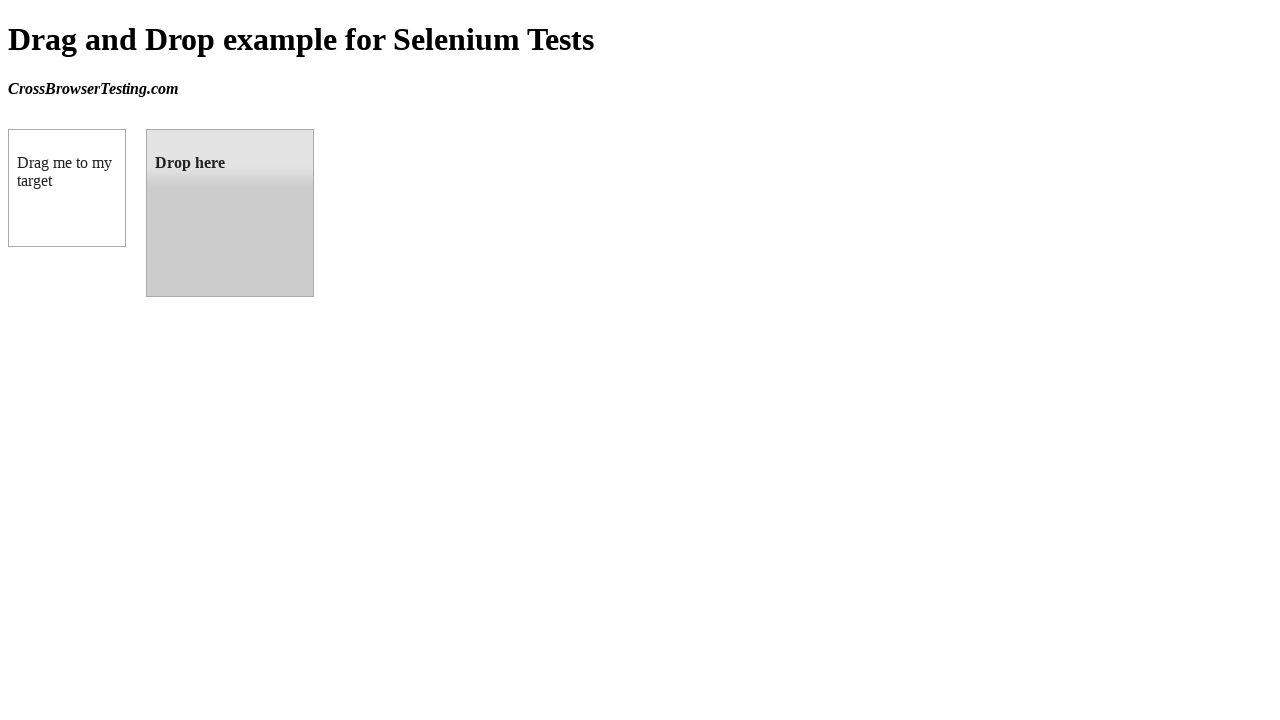

Dragged element from box A to box B at (230, 213)
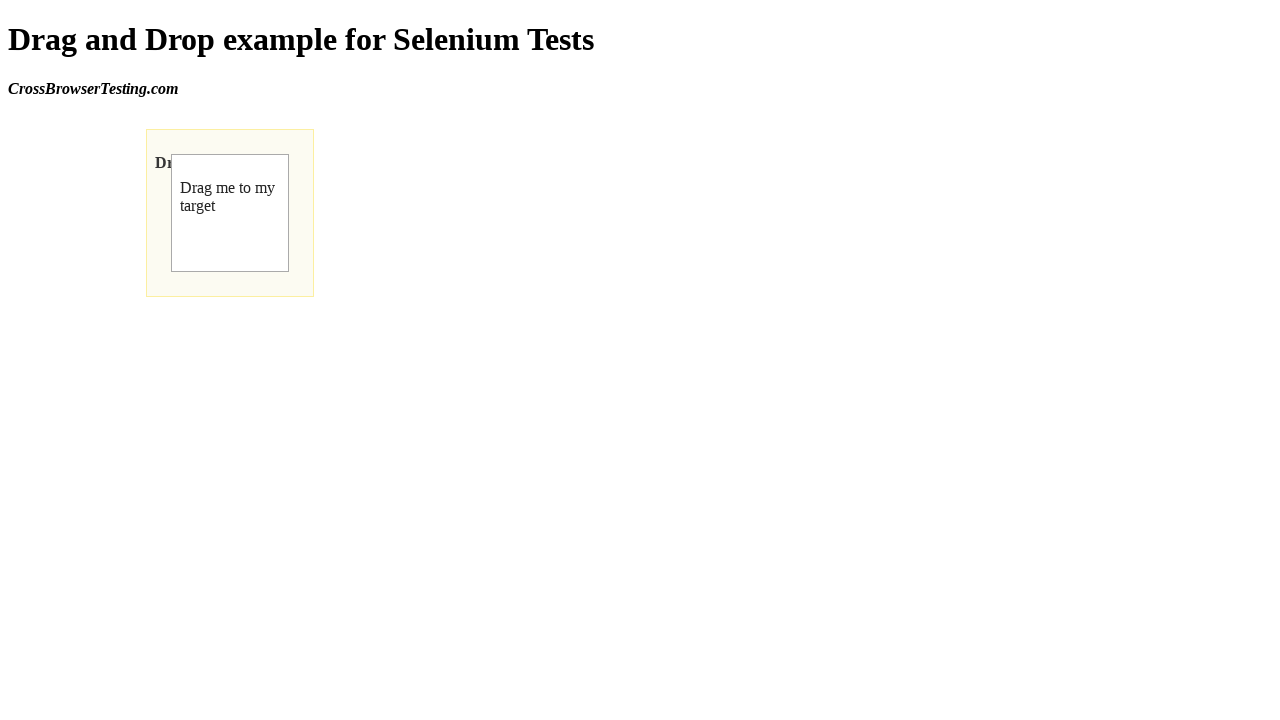

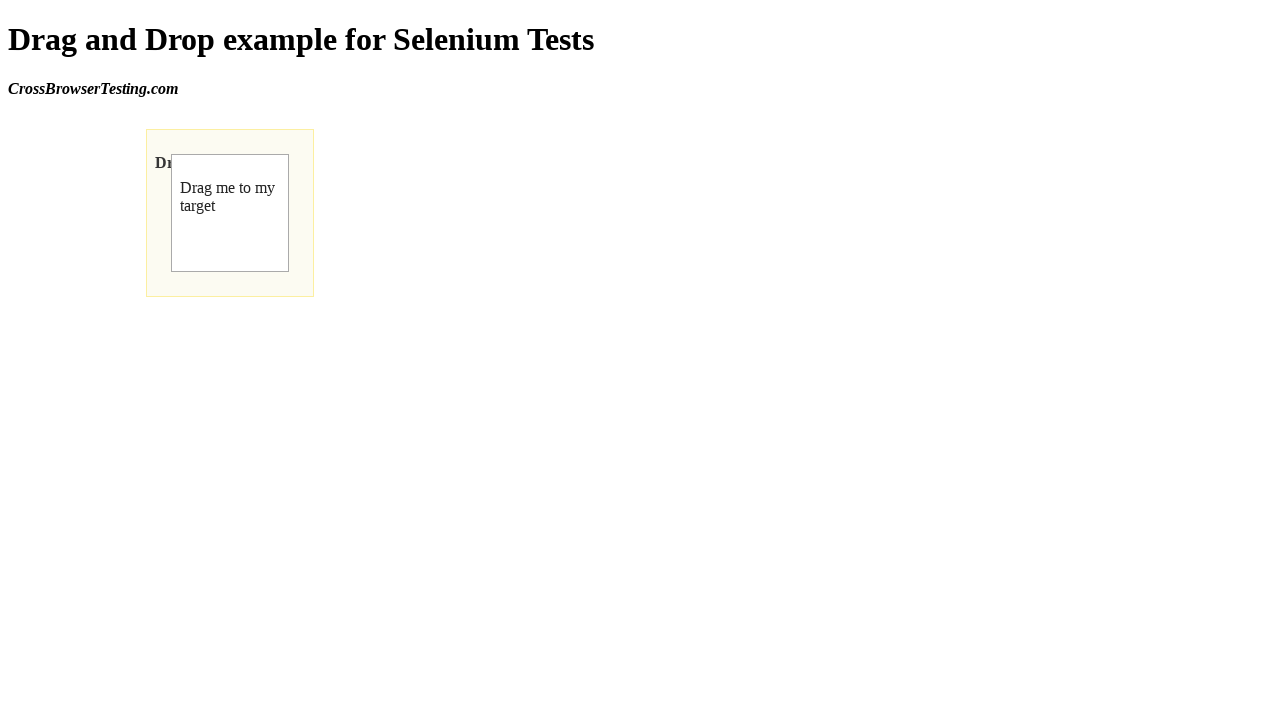